Tests right-click context menu functionality by performing a context click on a button element to trigger the context menu

Starting URL: http://swisnl.github.io/jQuery-contextMenu/demo.html

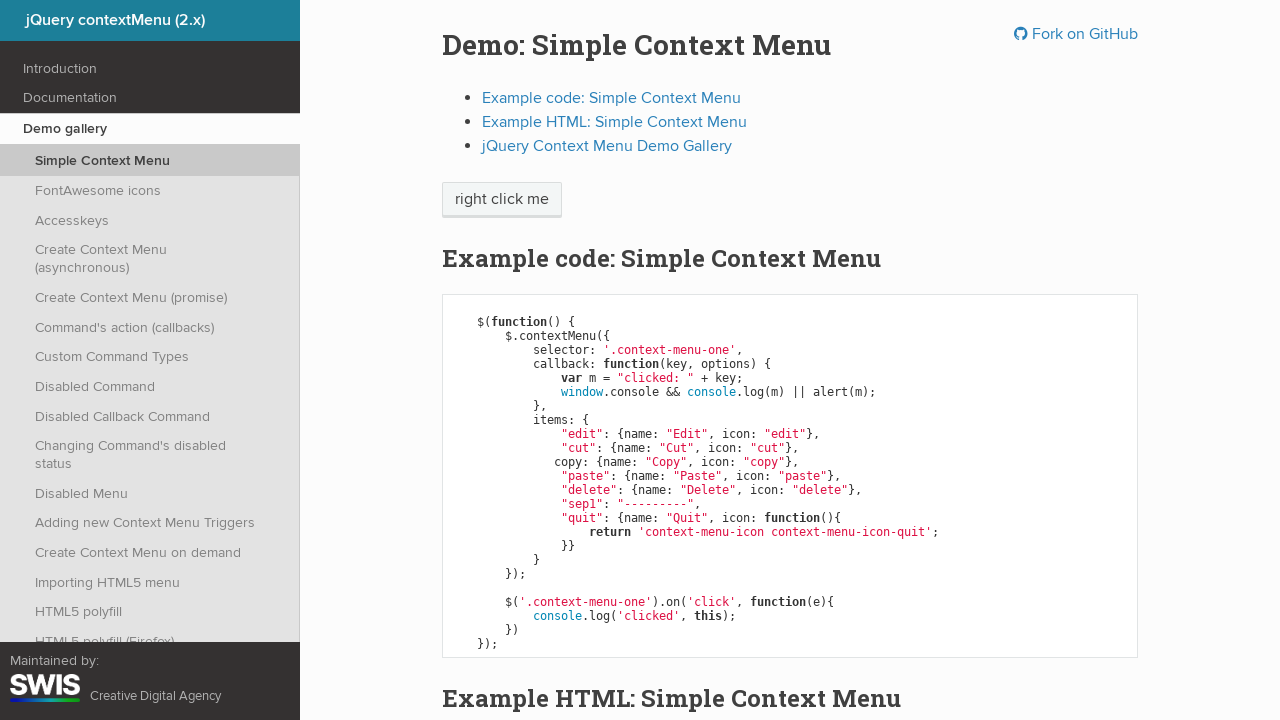

Located the context menu button element
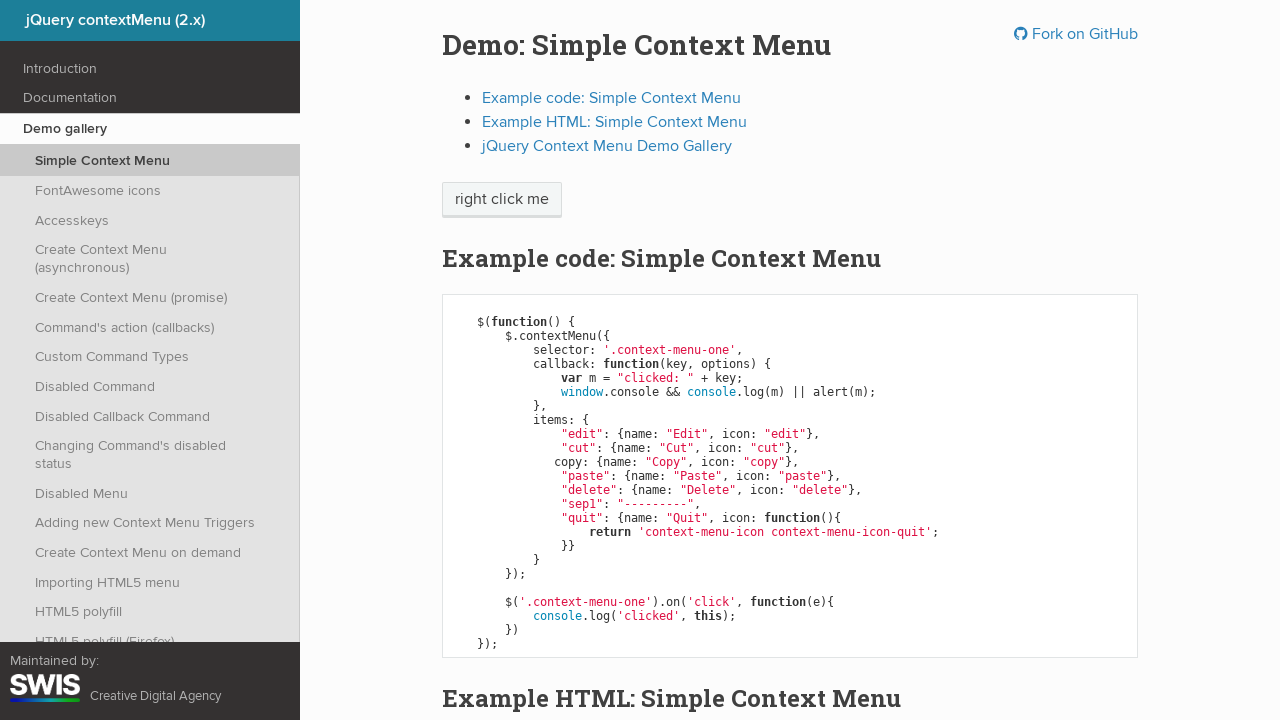

Performed right-click on the context menu button to open context menu at (502, 200) on xpath=//span[@class='context-menu-one btn btn-neutral']
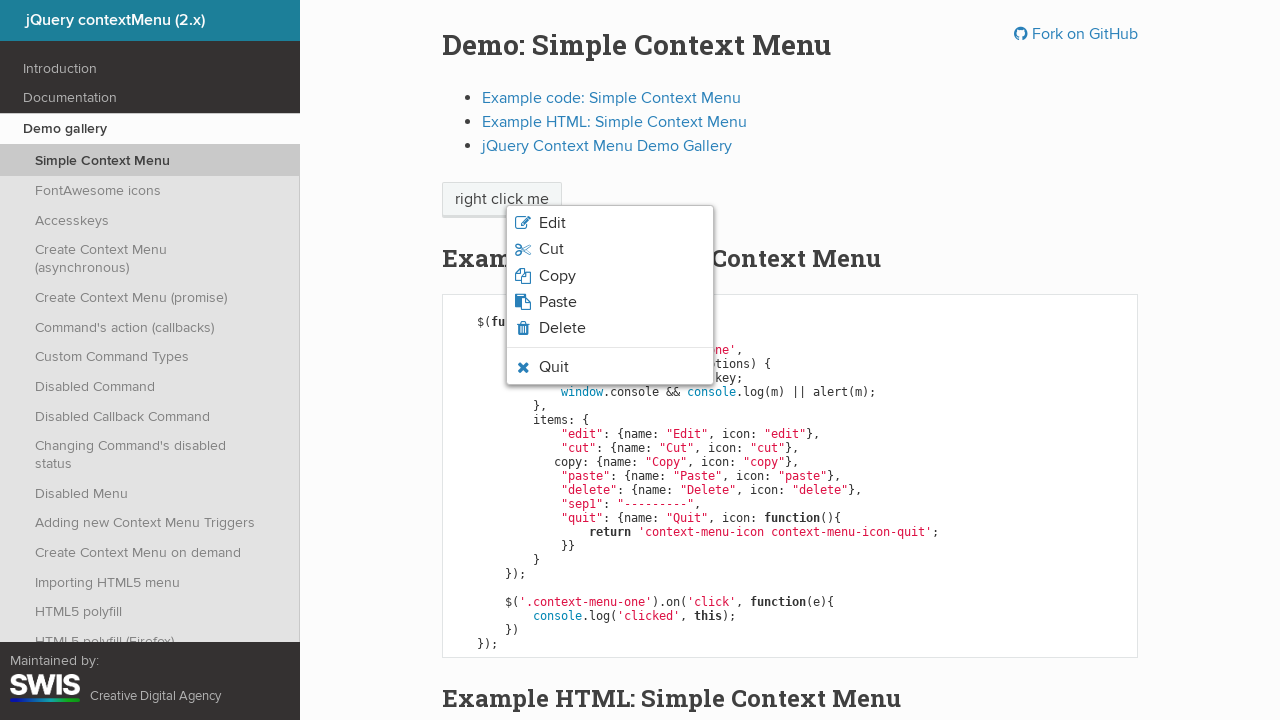

Performed another right-click on the page at position (0, 0) at (0, 0)
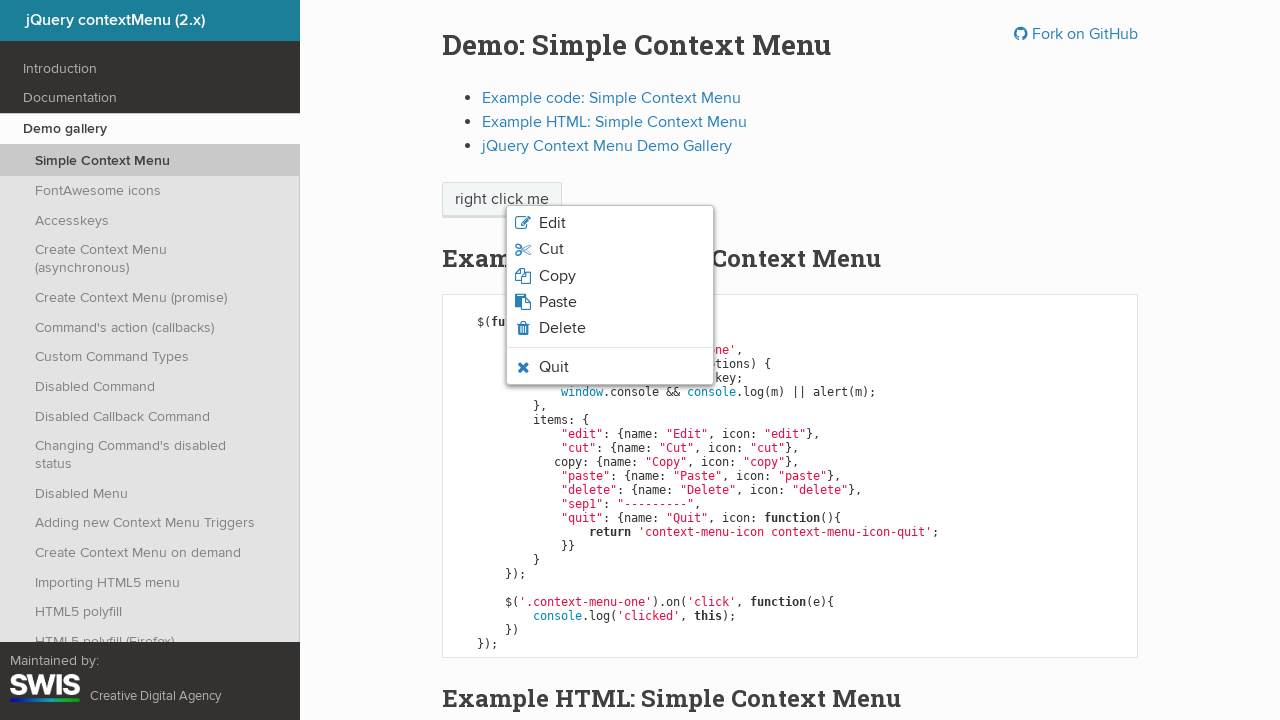

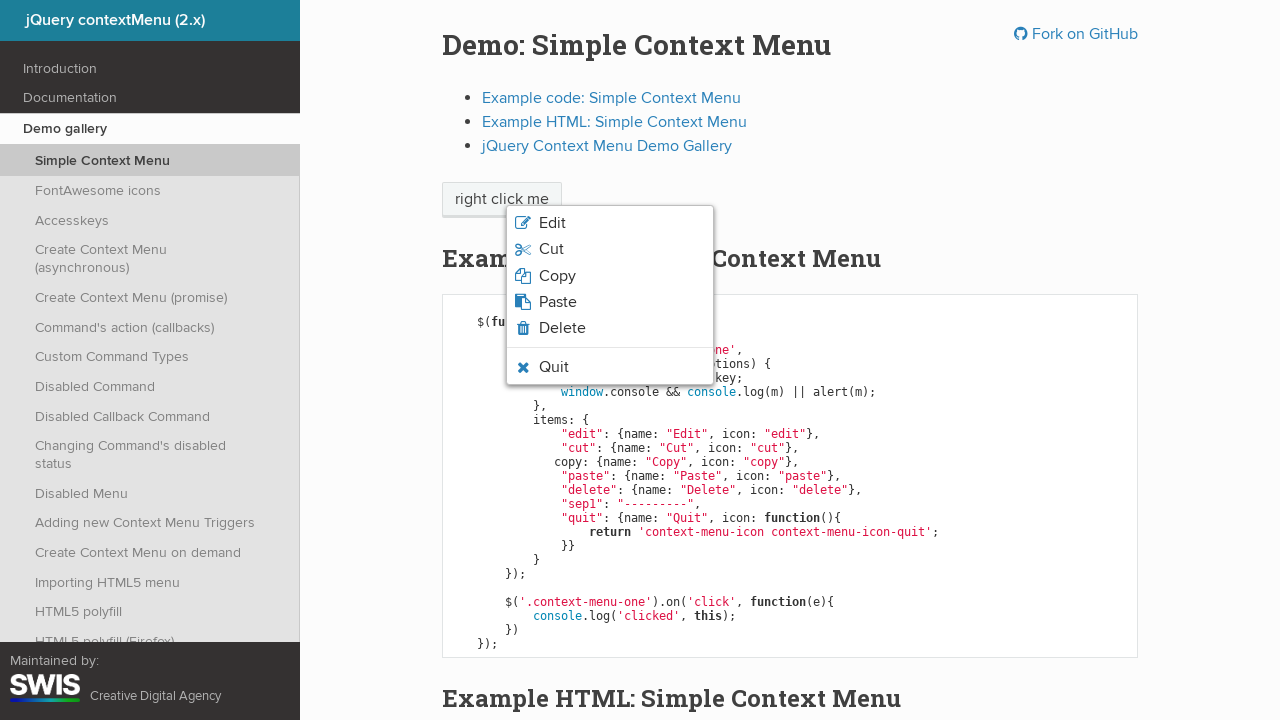